Tests right-click functionality on a button element using context click action

Starting URL: https://demoqa.com/buttons

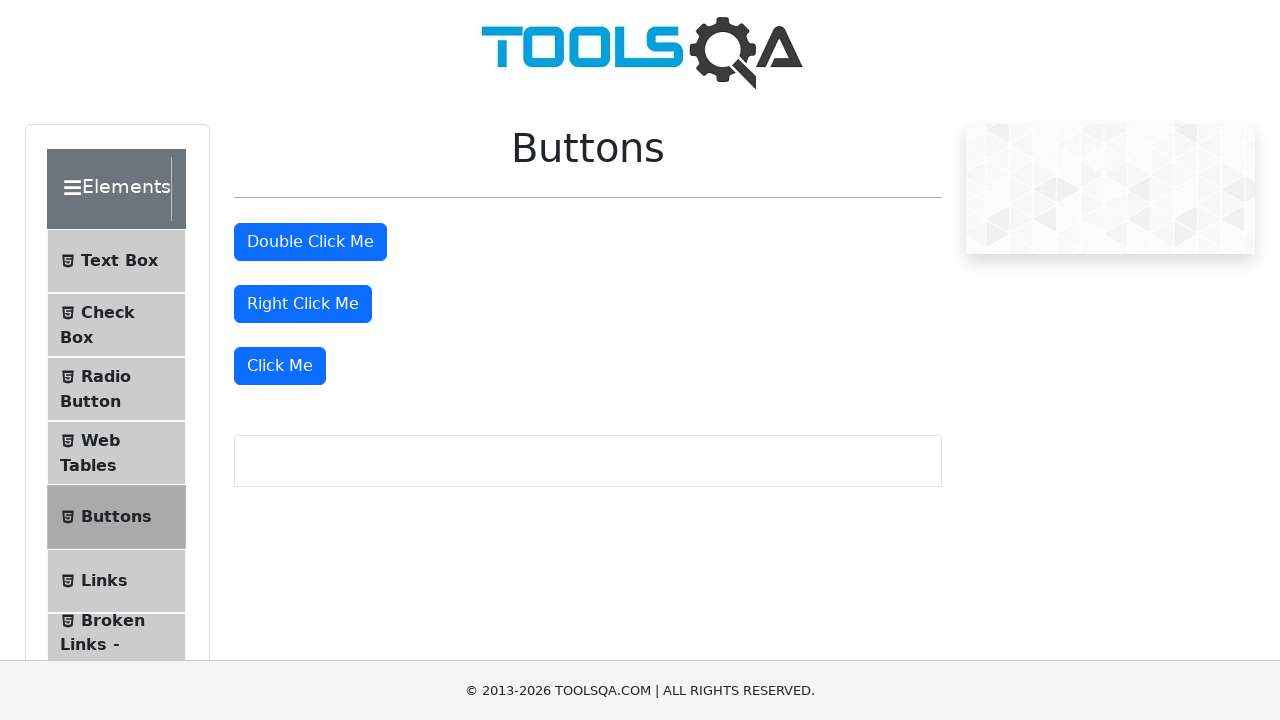

Located right-click button element with ID 'rightClickBtn'
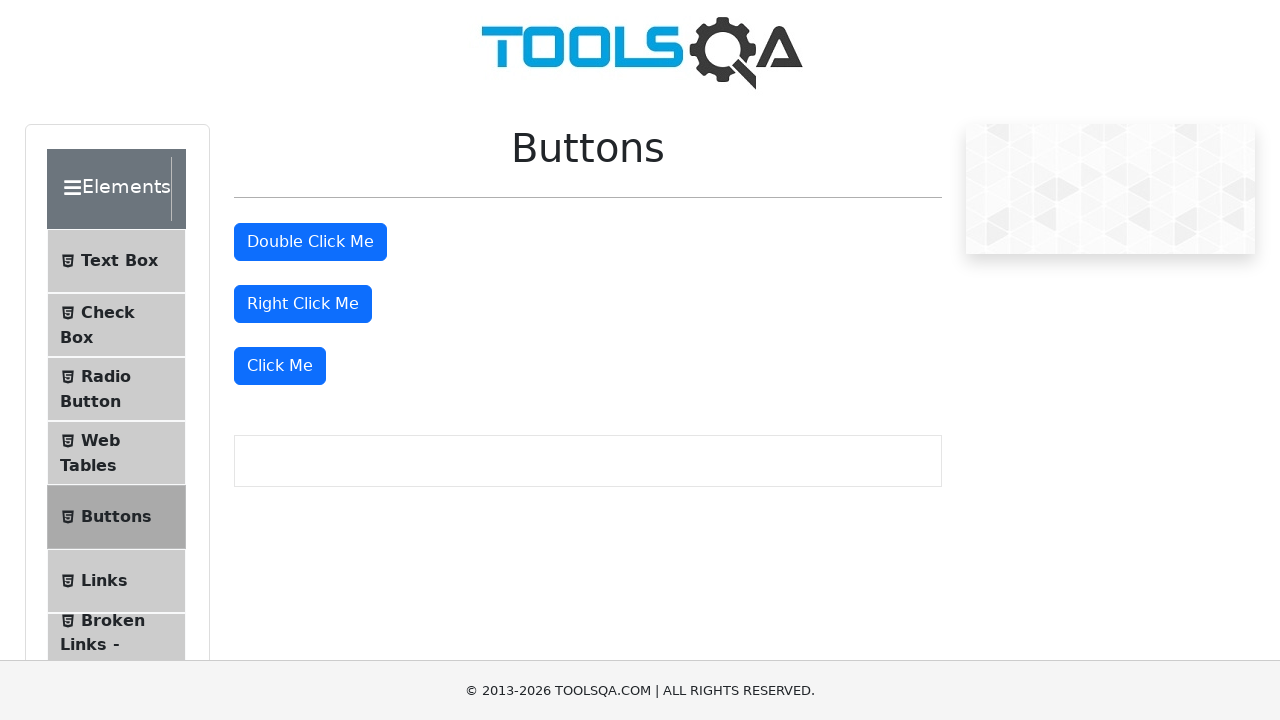

Performed right-click (context click) on the button element at (303, 304) on button#rightClickBtn
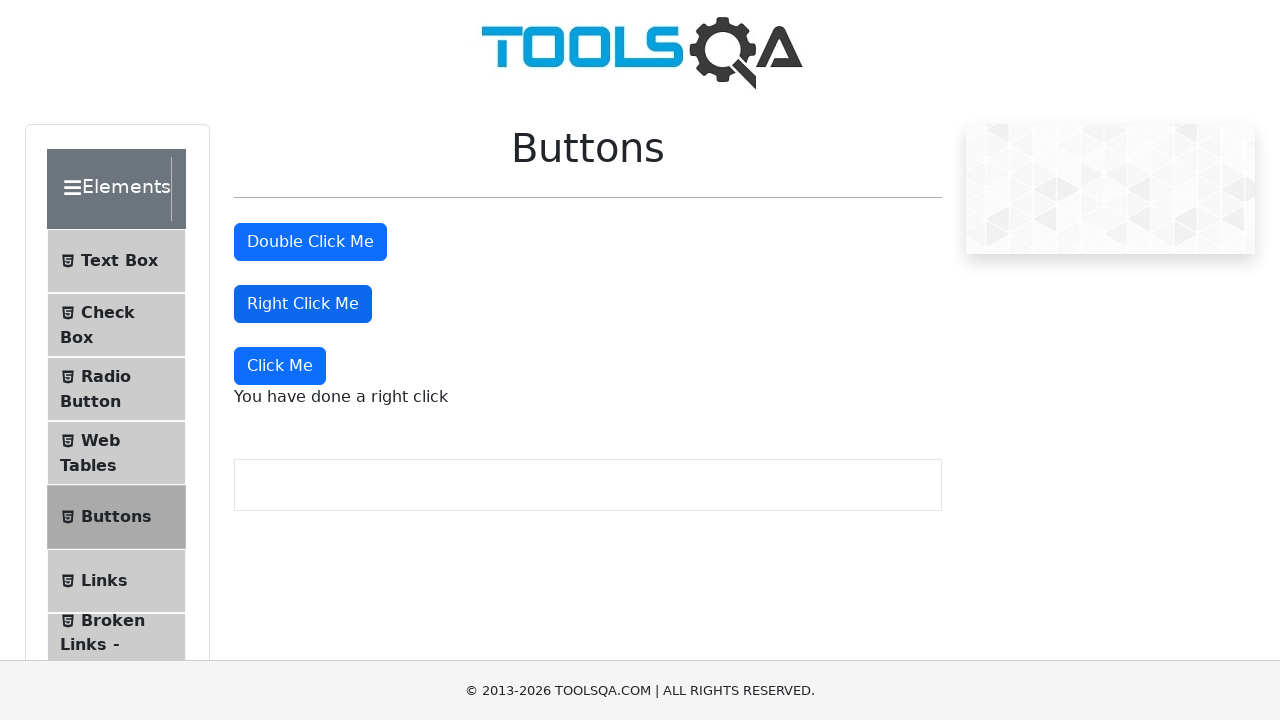

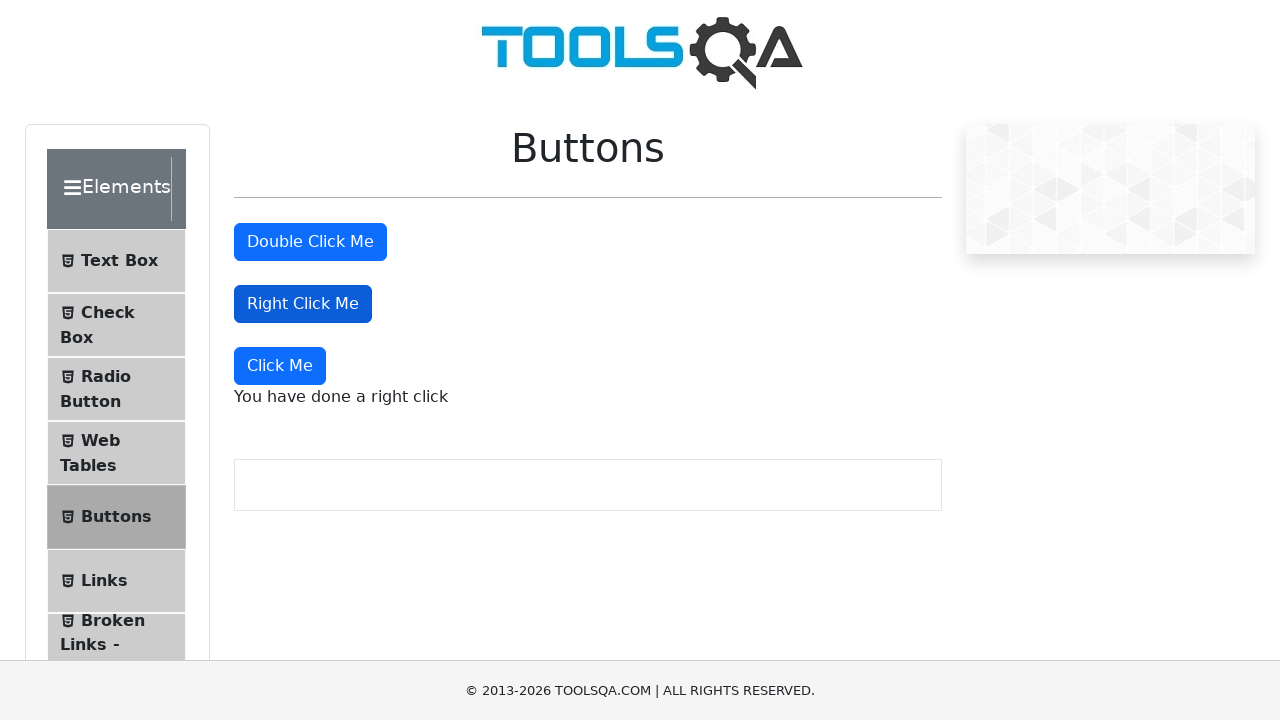